Navigates to a registration form and selects the Cricket checkbox from a list of hobby checkboxes

Starting URL: https://demo.automationtesting.in/Register.html

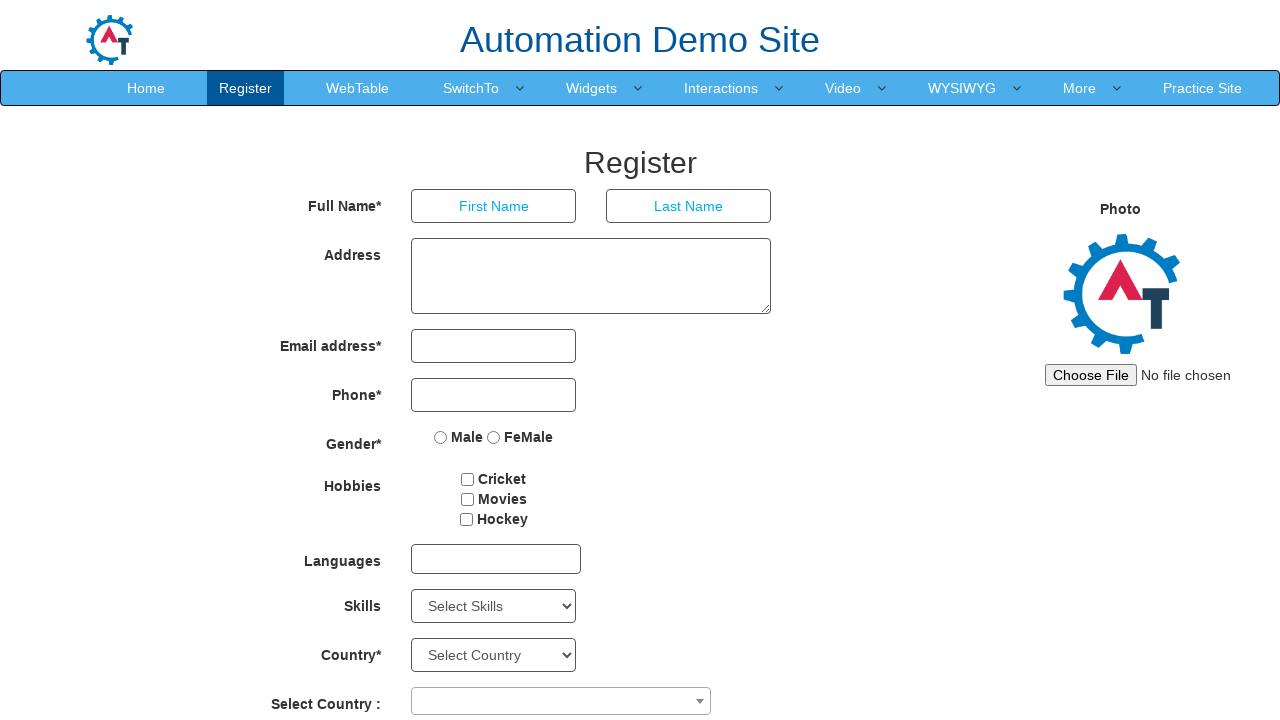

Navigated to registration form at https://demo.automationtesting.in/Register.html
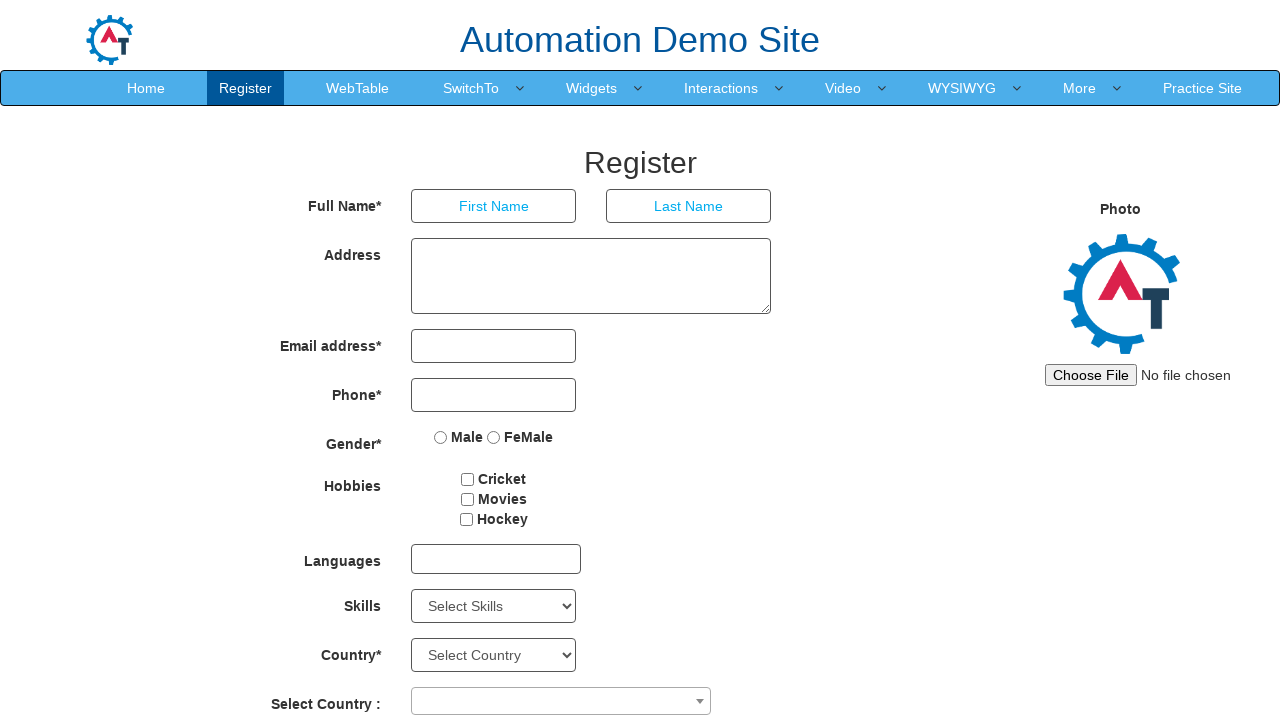

Located all checkboxes on the page
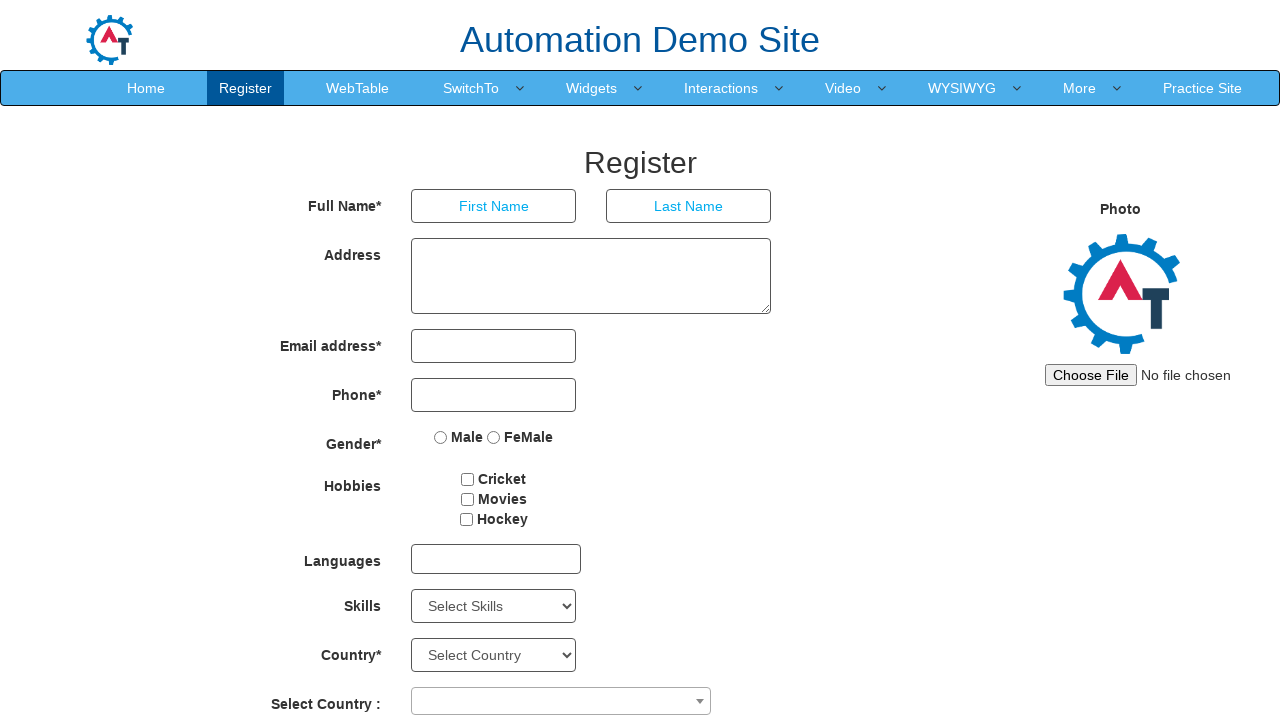

Clicked the Cricket checkbox at (468, 479) on input[type='checkbox'] >> nth=0
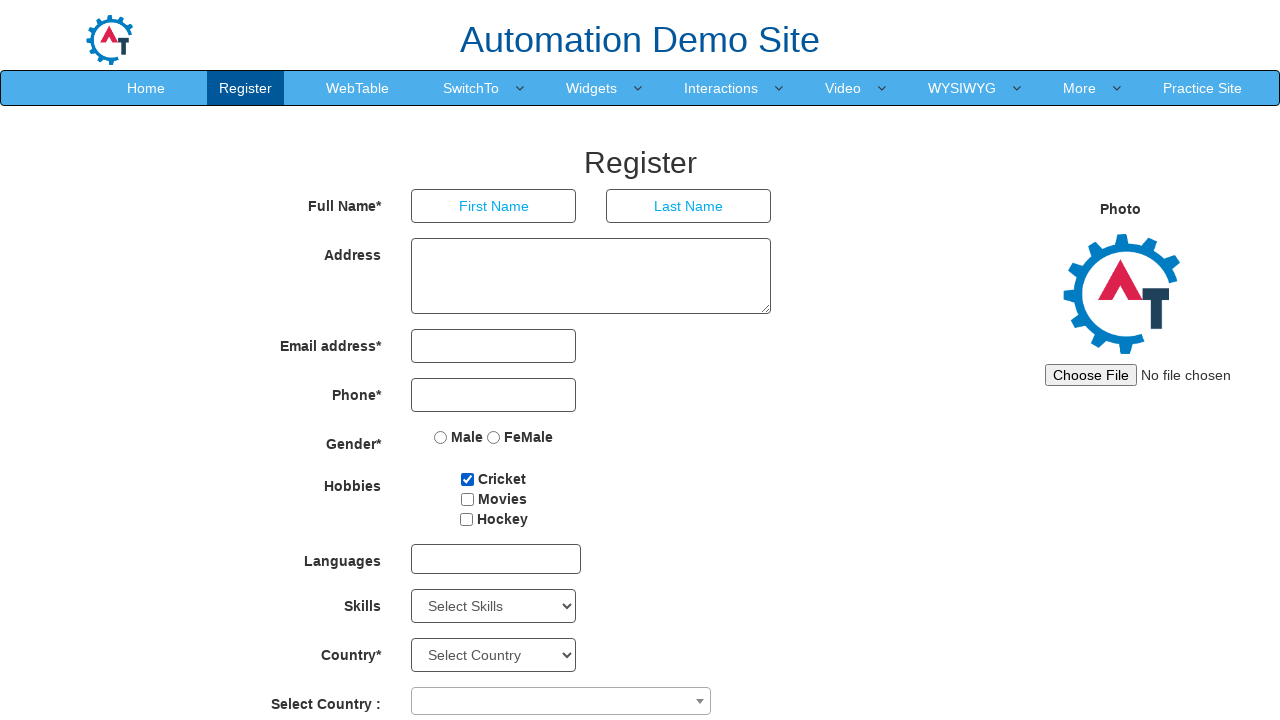

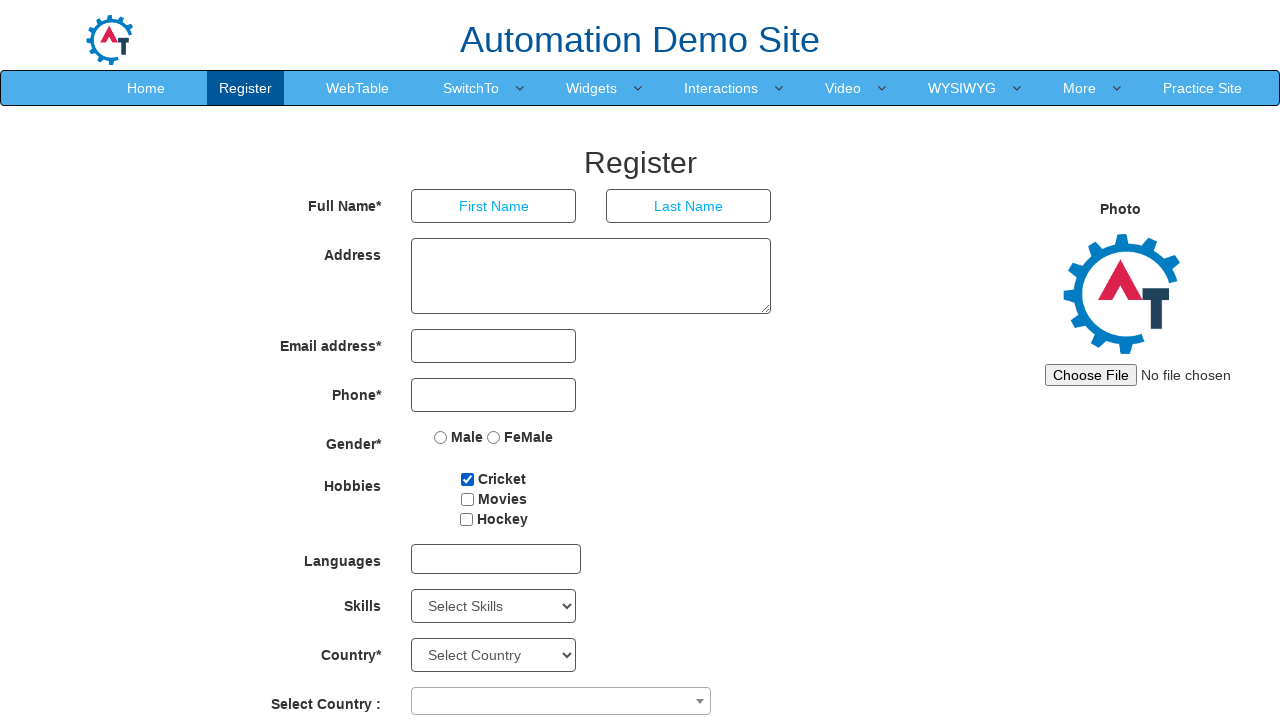